Tests dropdown selection using Selenium's Select helper class equivalent in Playwright - selects "Option 1" by visible text and verifies the selection.

Starting URL: https://the-internet.herokuapp.com/dropdown

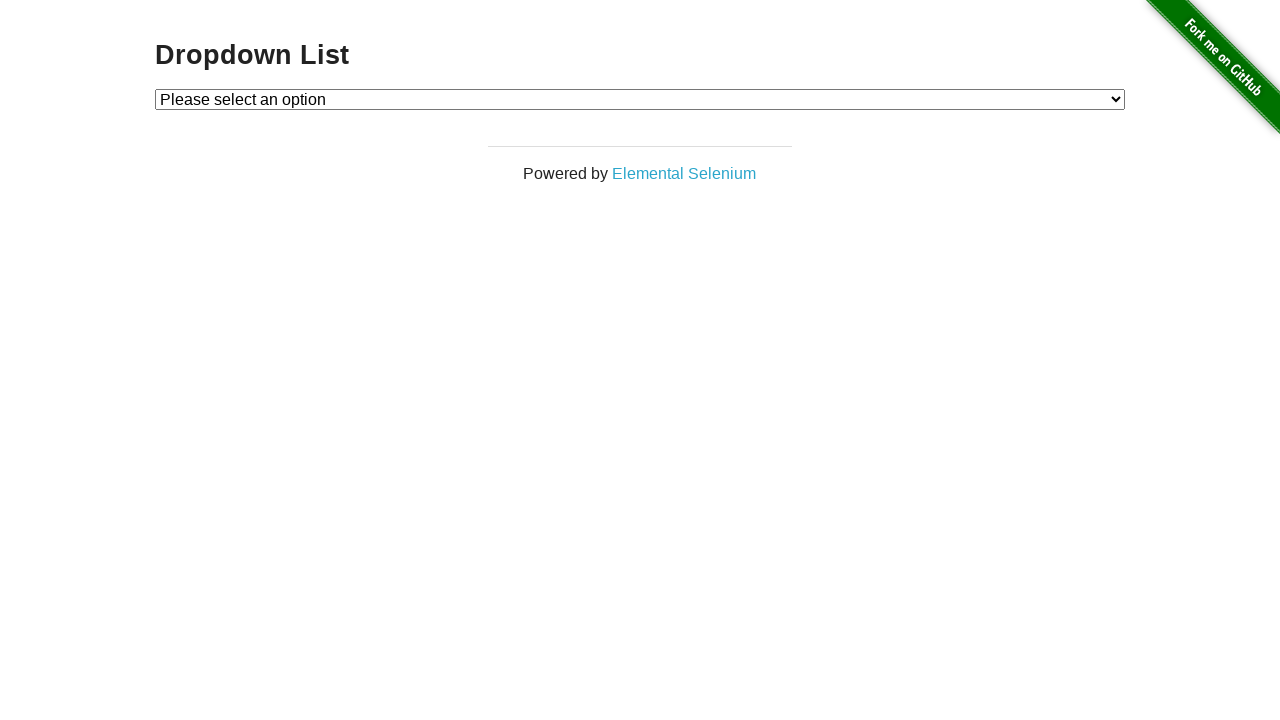

Waited for dropdown element to be visible
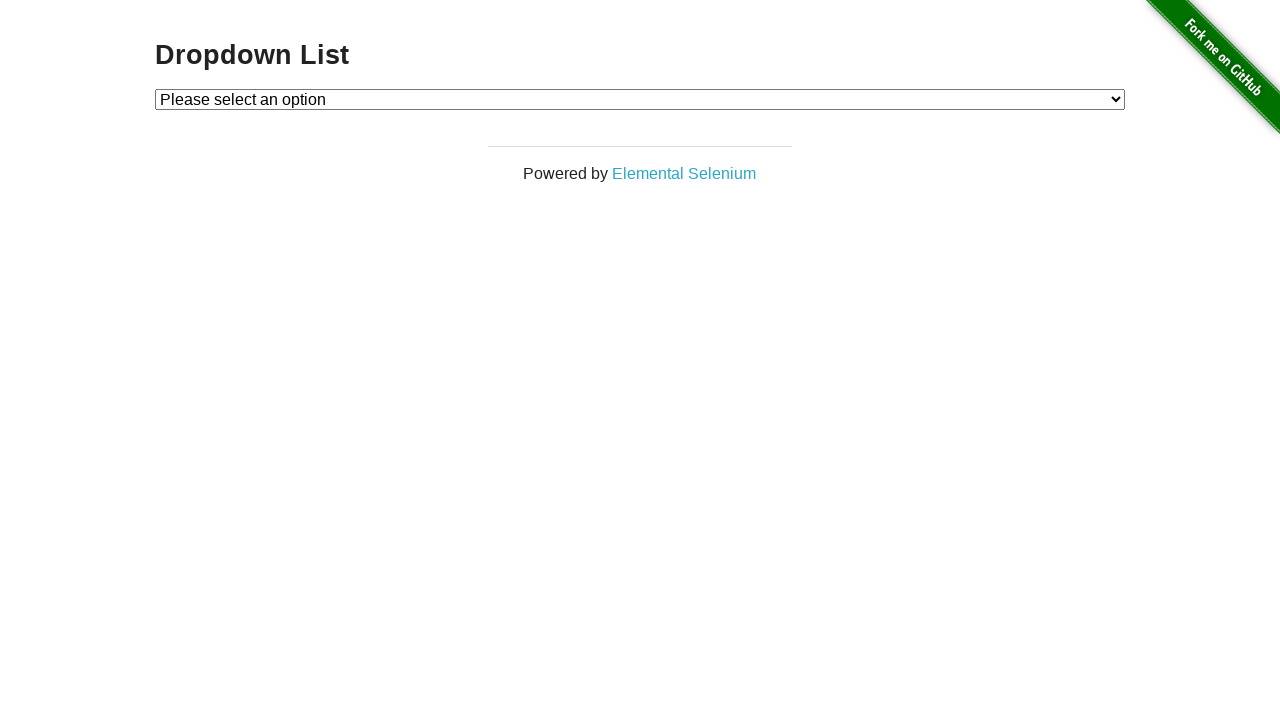

Selected 'Option 1' from dropdown by visible text on #dropdown
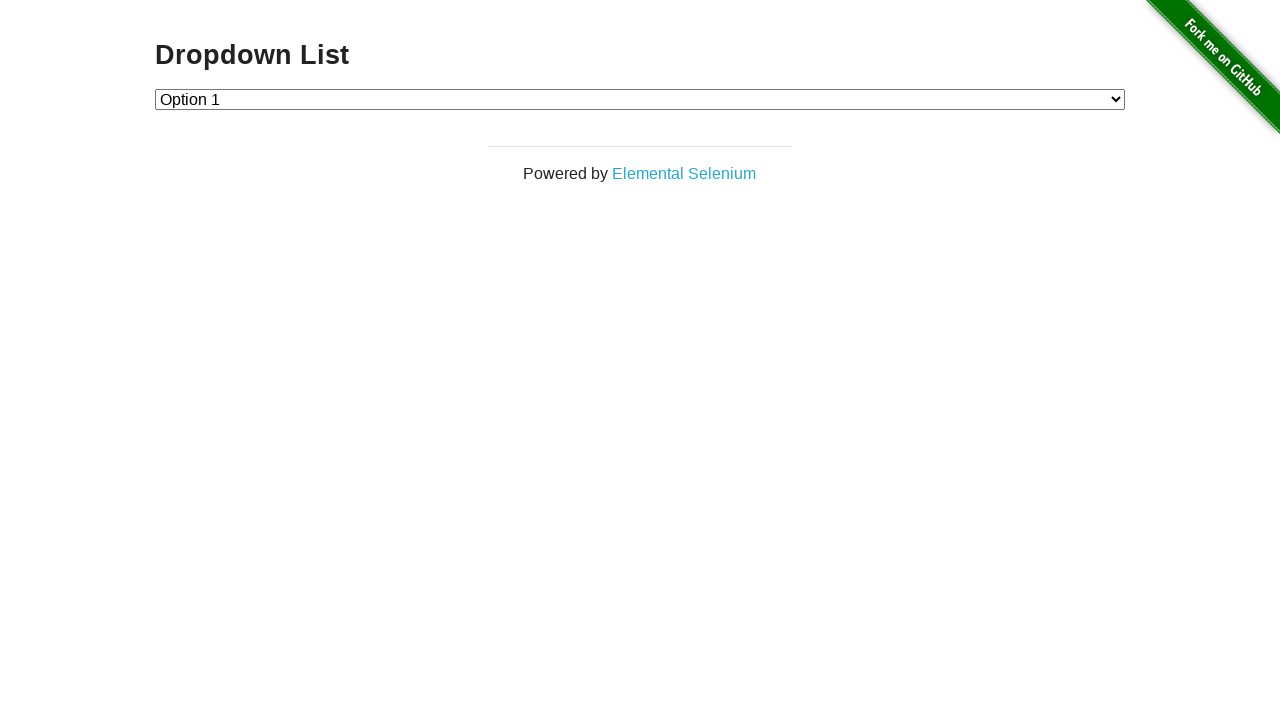

Retrieved selected option text from dropdown
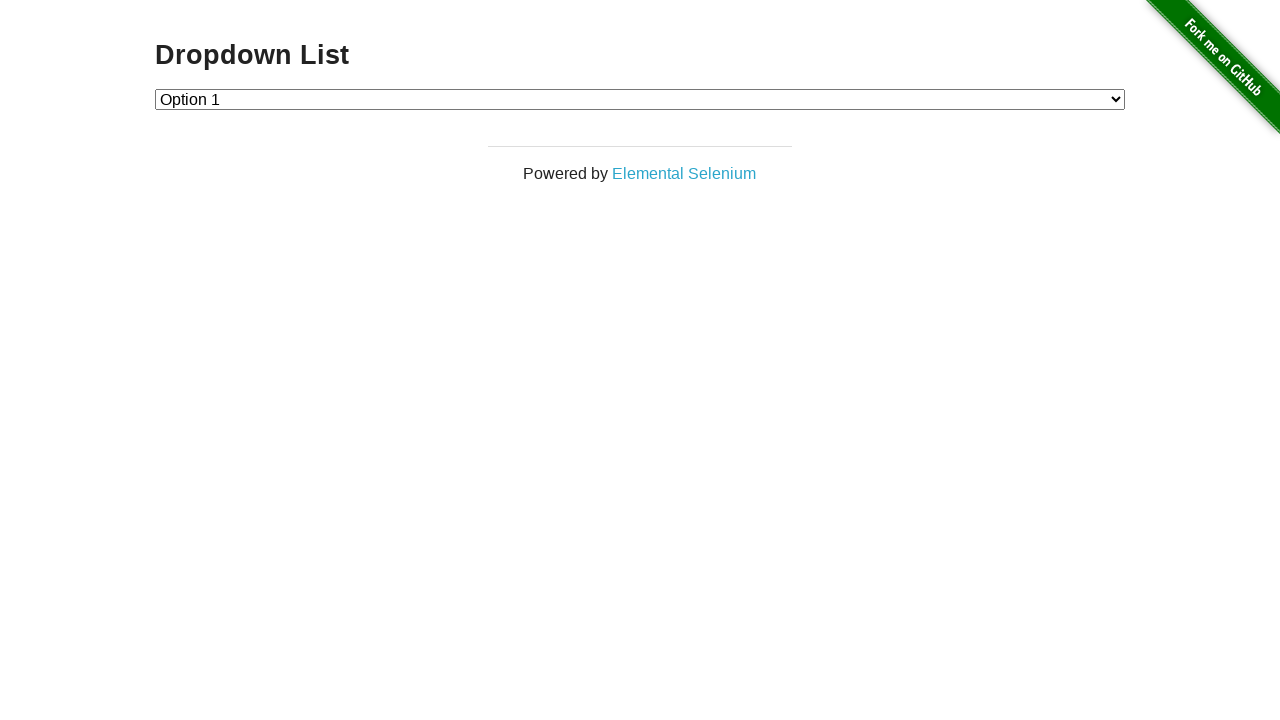

Verified that 'Option 1' is selected in dropdown
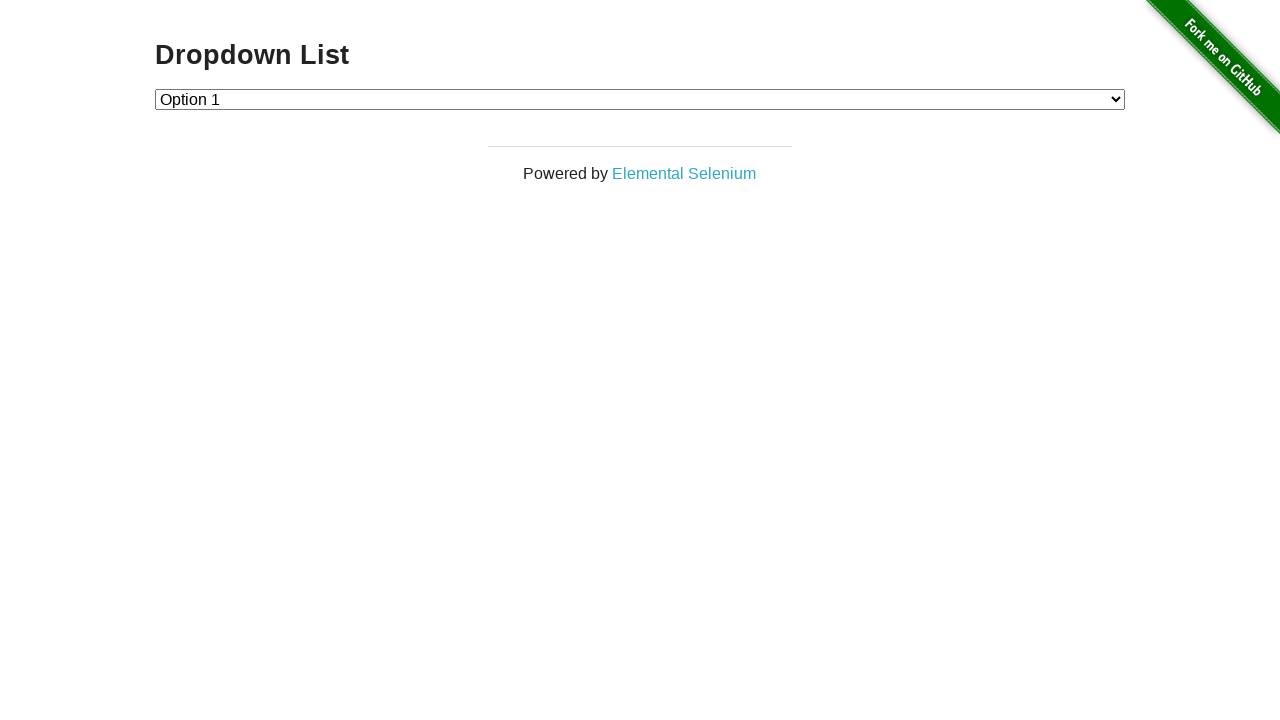

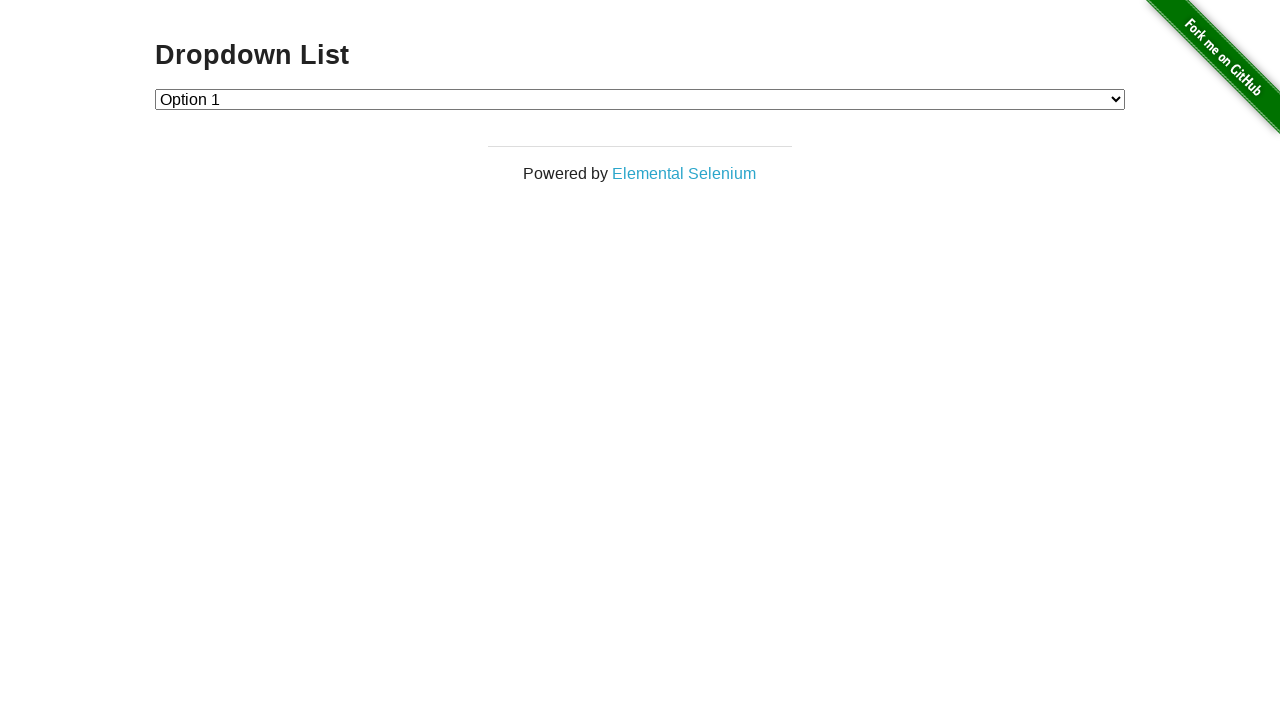